Tests the progress bar functionality by clicking Start to begin the progress, waiting briefly, then clicking Stop to halt it

Starting URL: http://www.uitestingplayground.com/progressbar

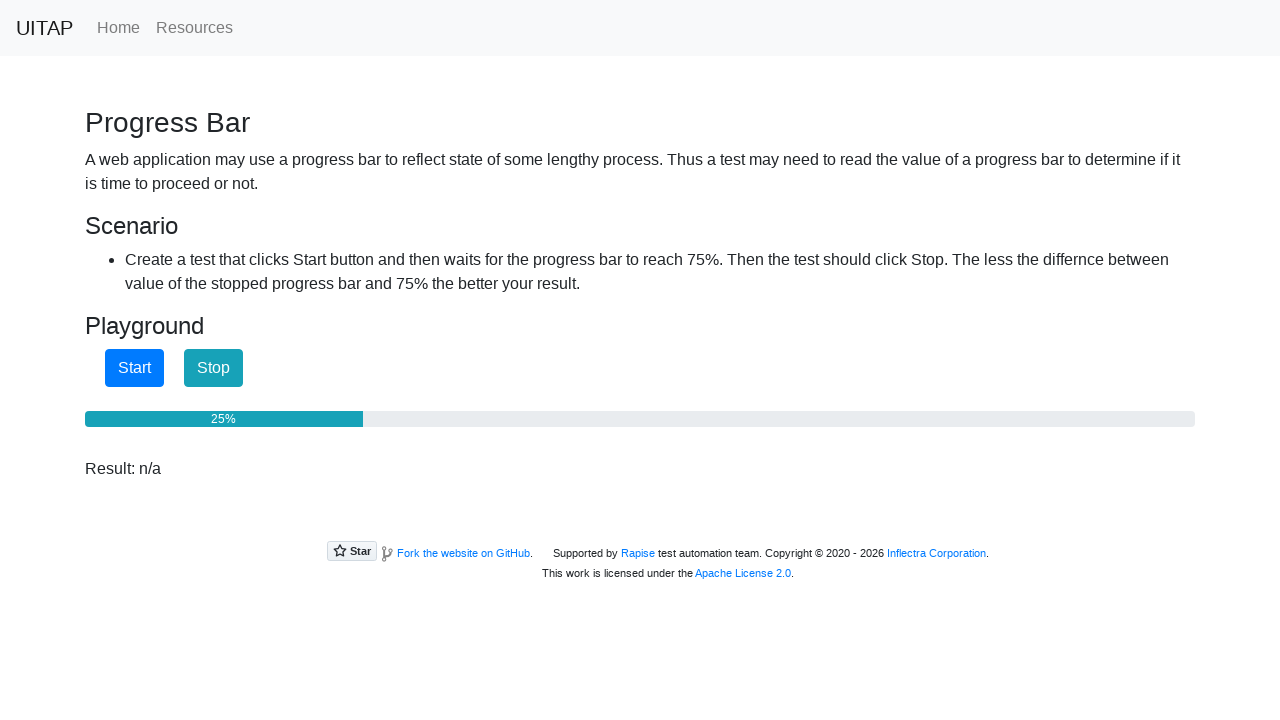

Clicked Start button to begin progress bar at (134, 368) on button#startButton
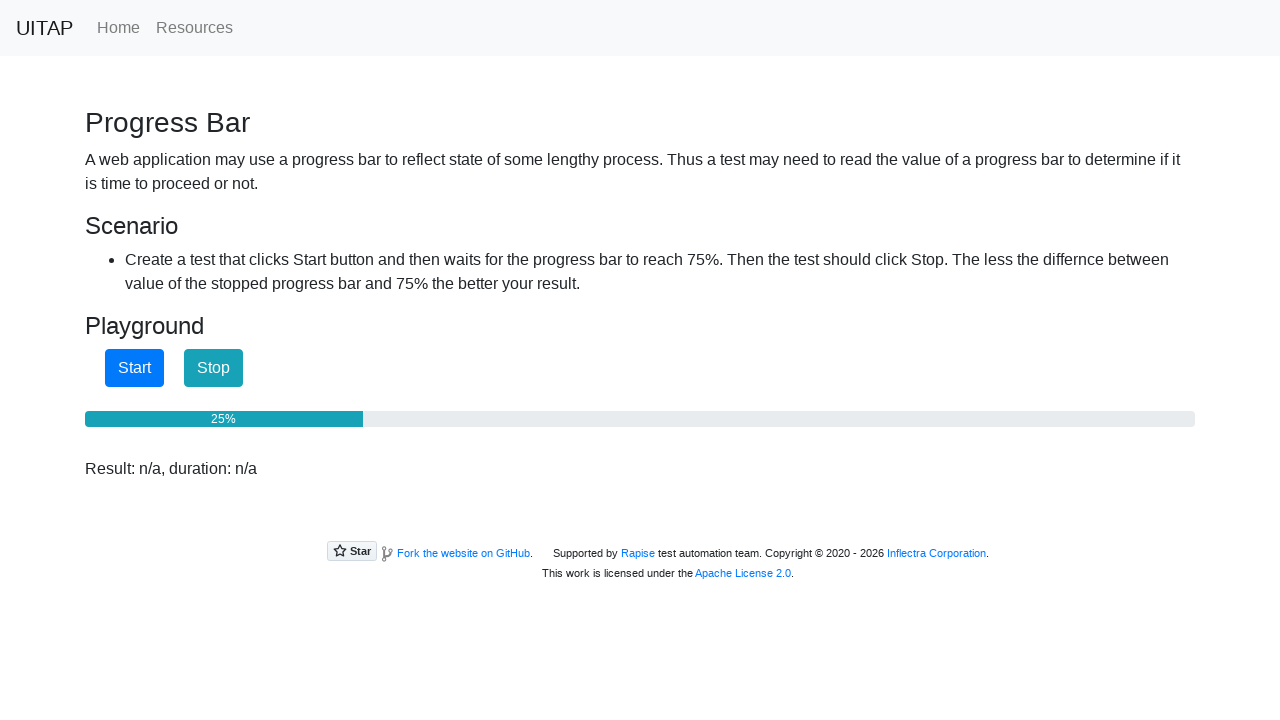

Waited 2 seconds for progress bar to advance
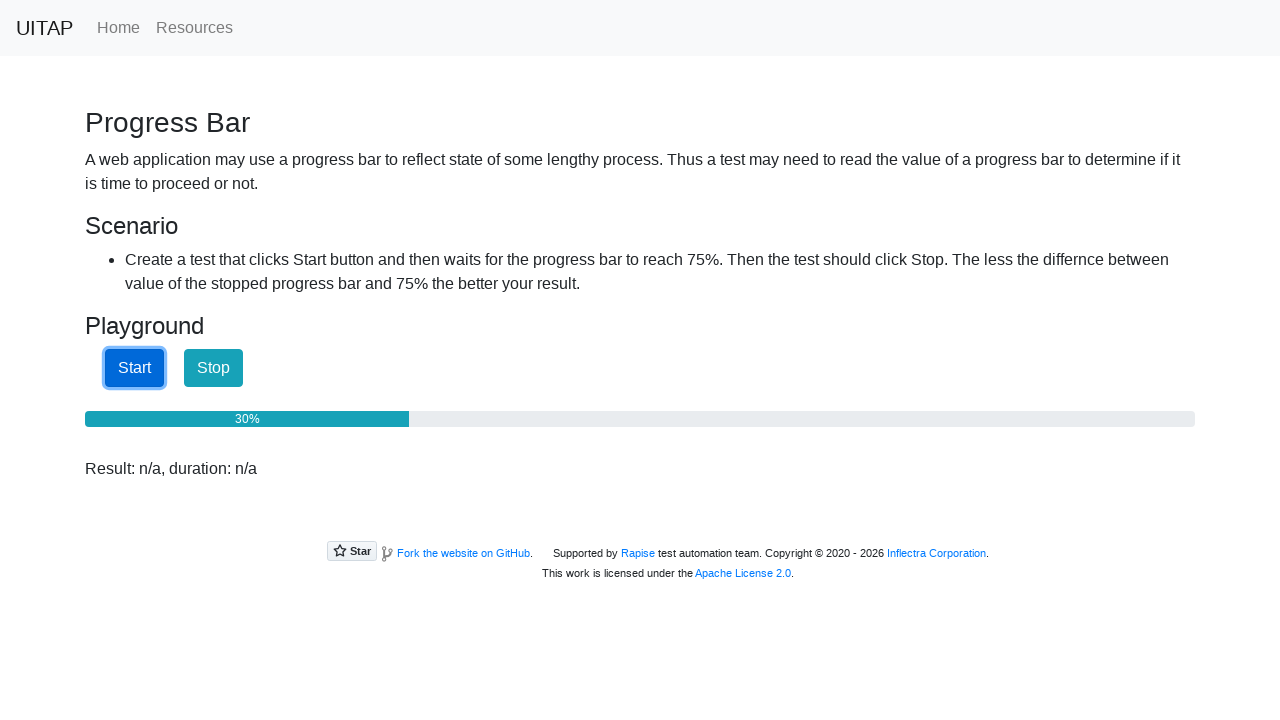

Clicked Stop button to halt progress bar at (214, 368) on button#stopButton
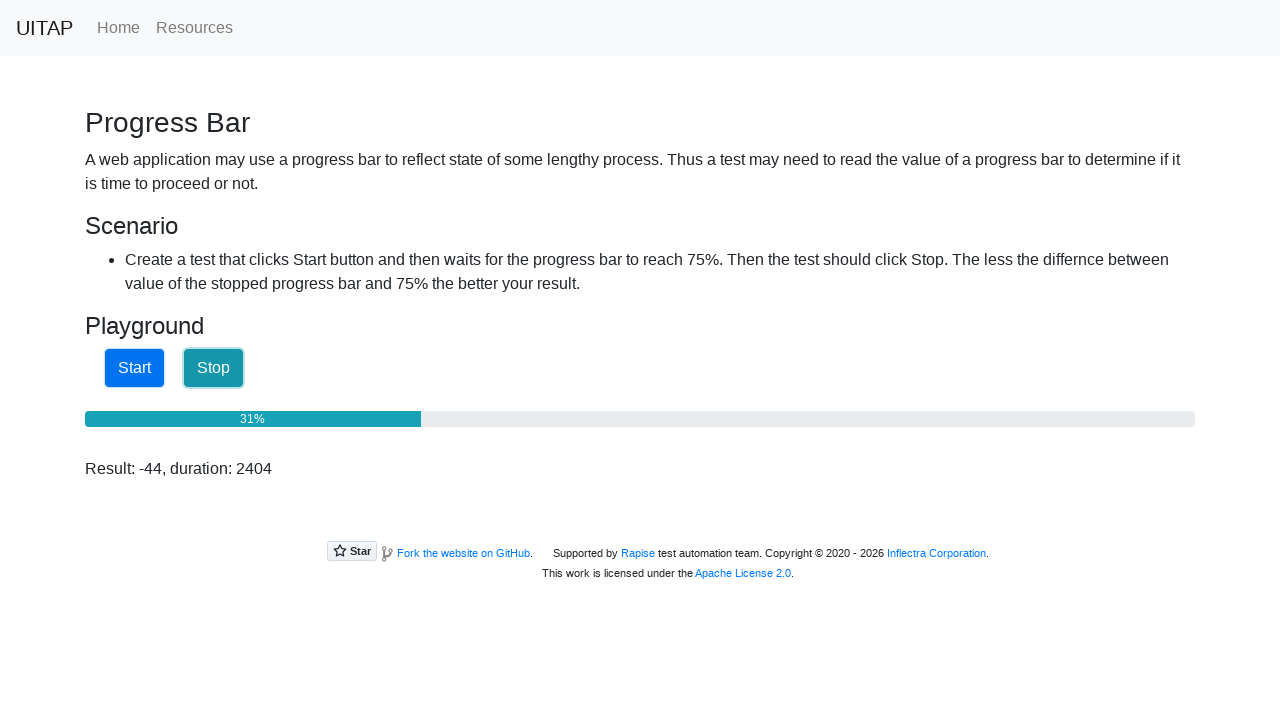

Progress bar element is visible and ready
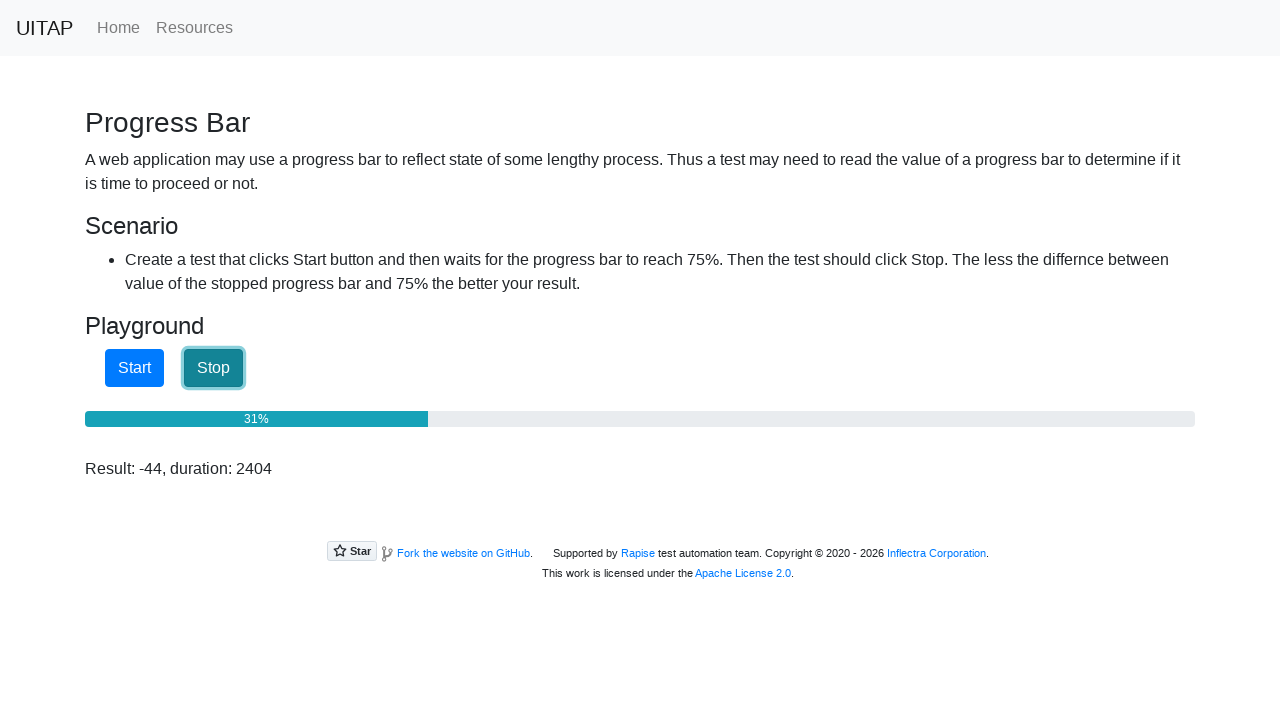

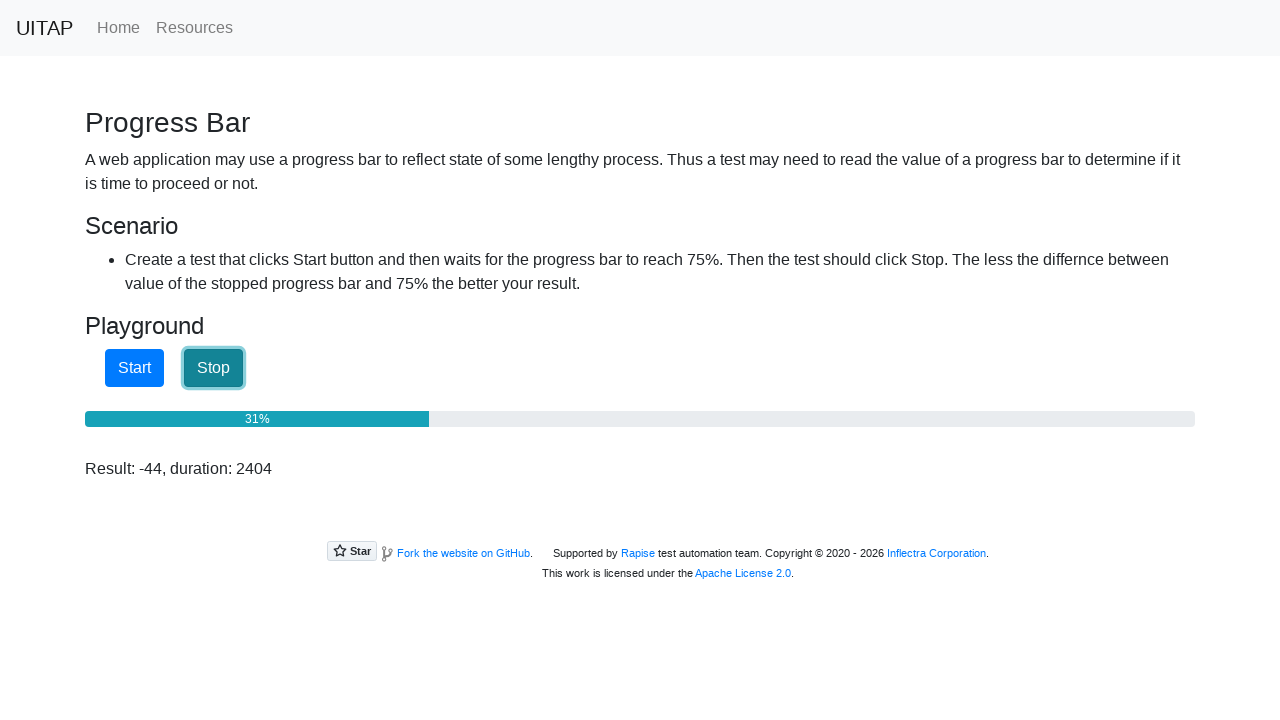